Simple test that navigates to Swiggy food delivery website homepage and maximizes the browser window.

Starting URL: https://www.swiggy.com/

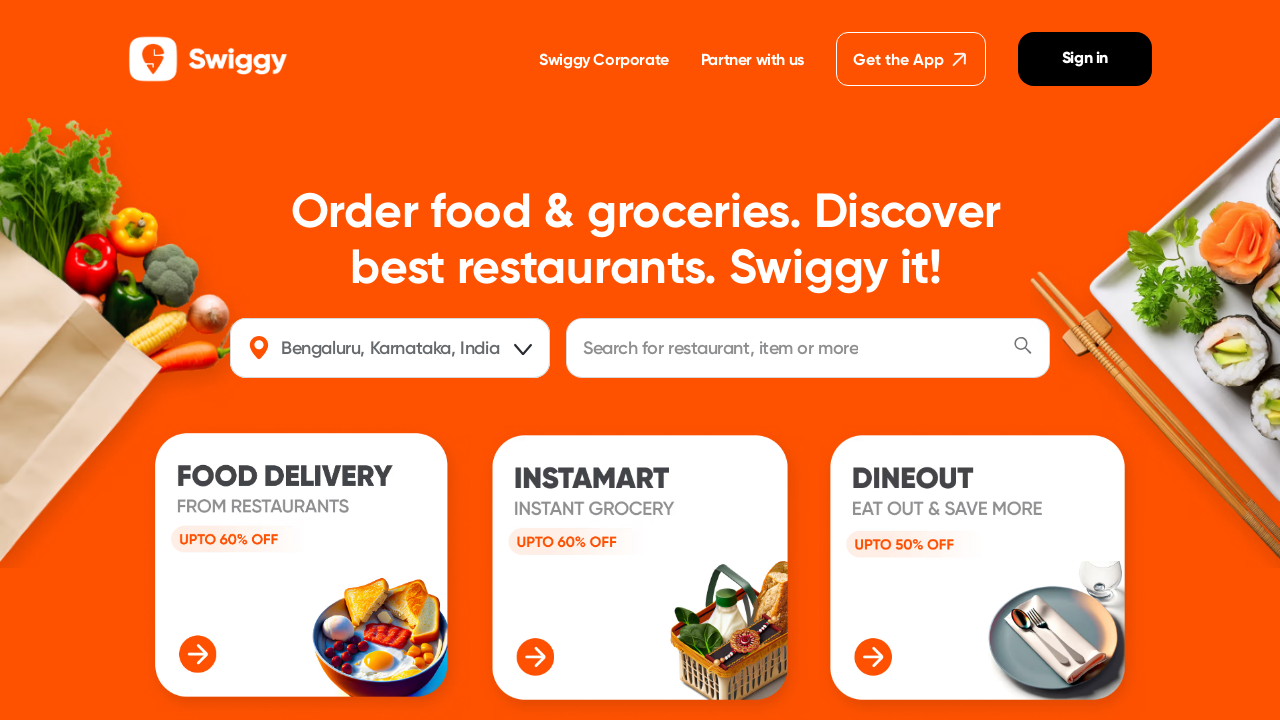

Set viewport size to 1920x1080 to maximize browser window
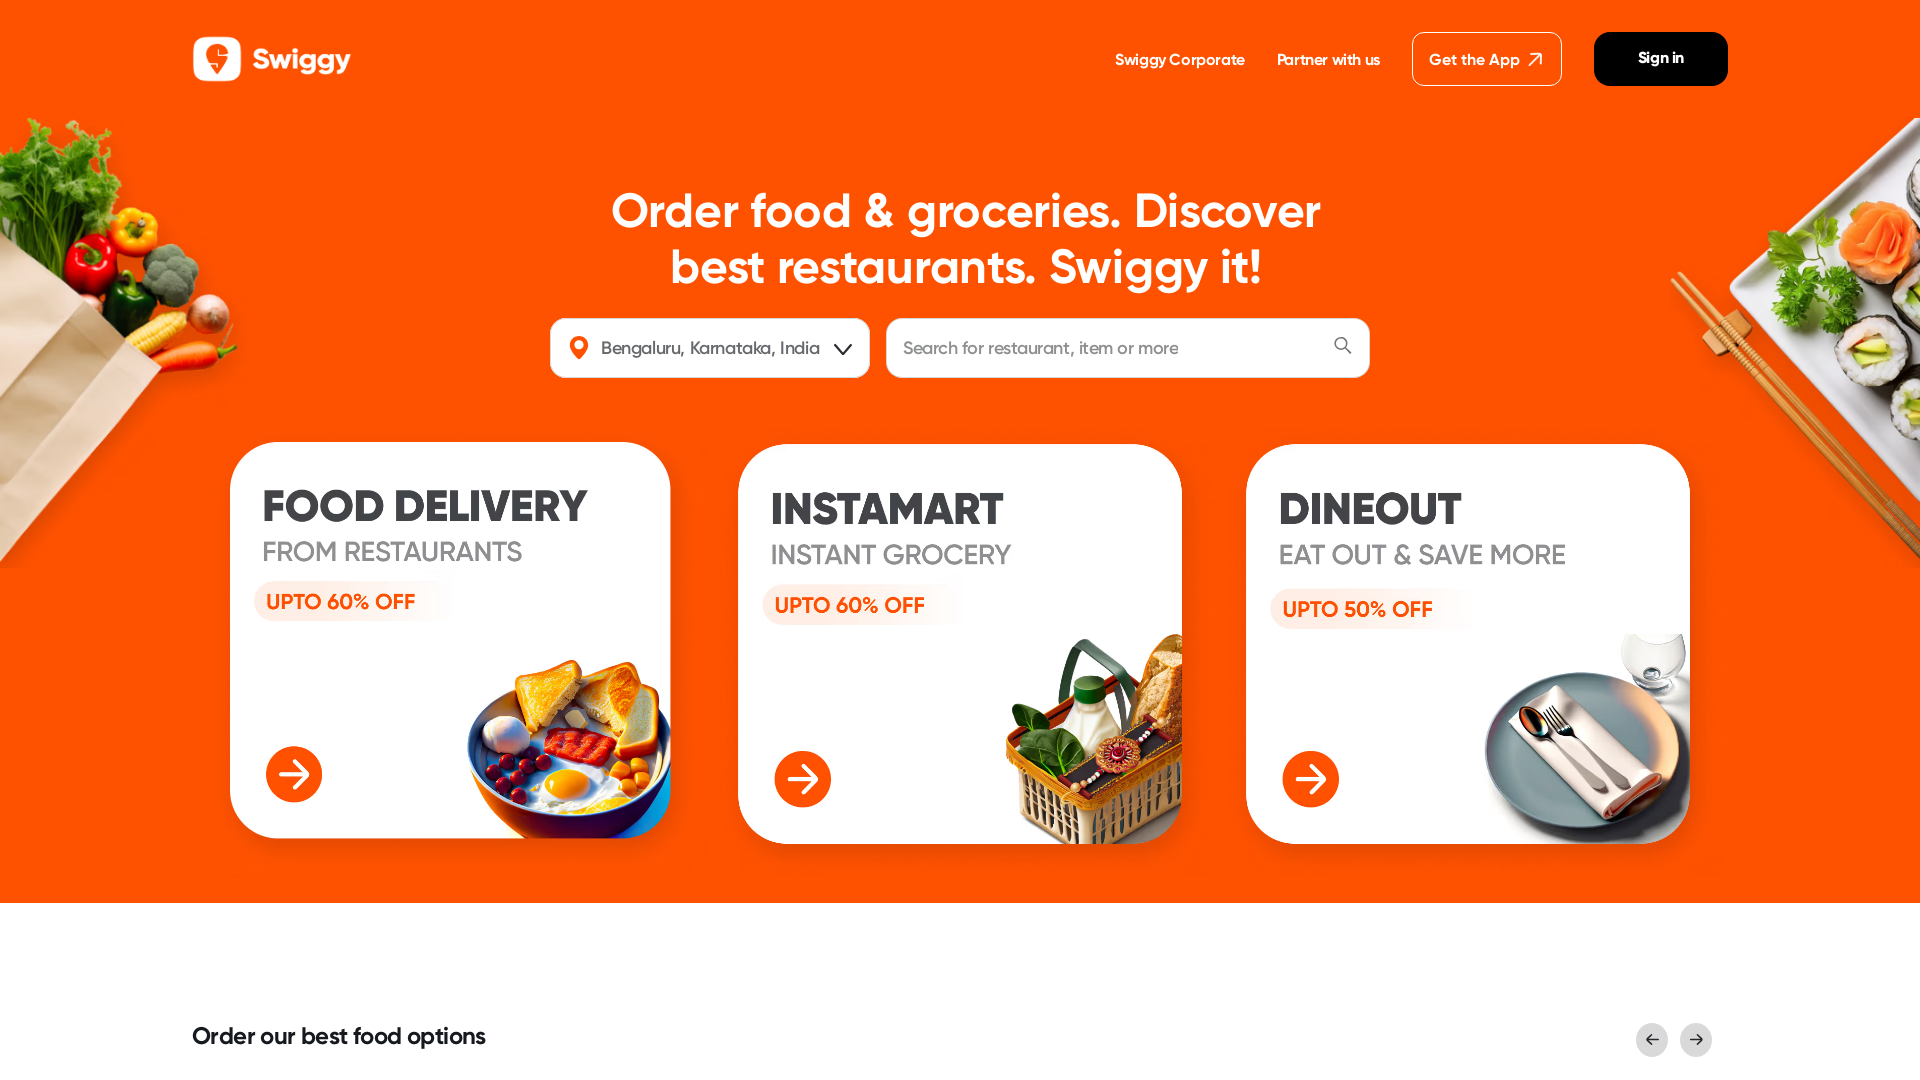

Waited for Swiggy homepage to load (domcontentloaded state)
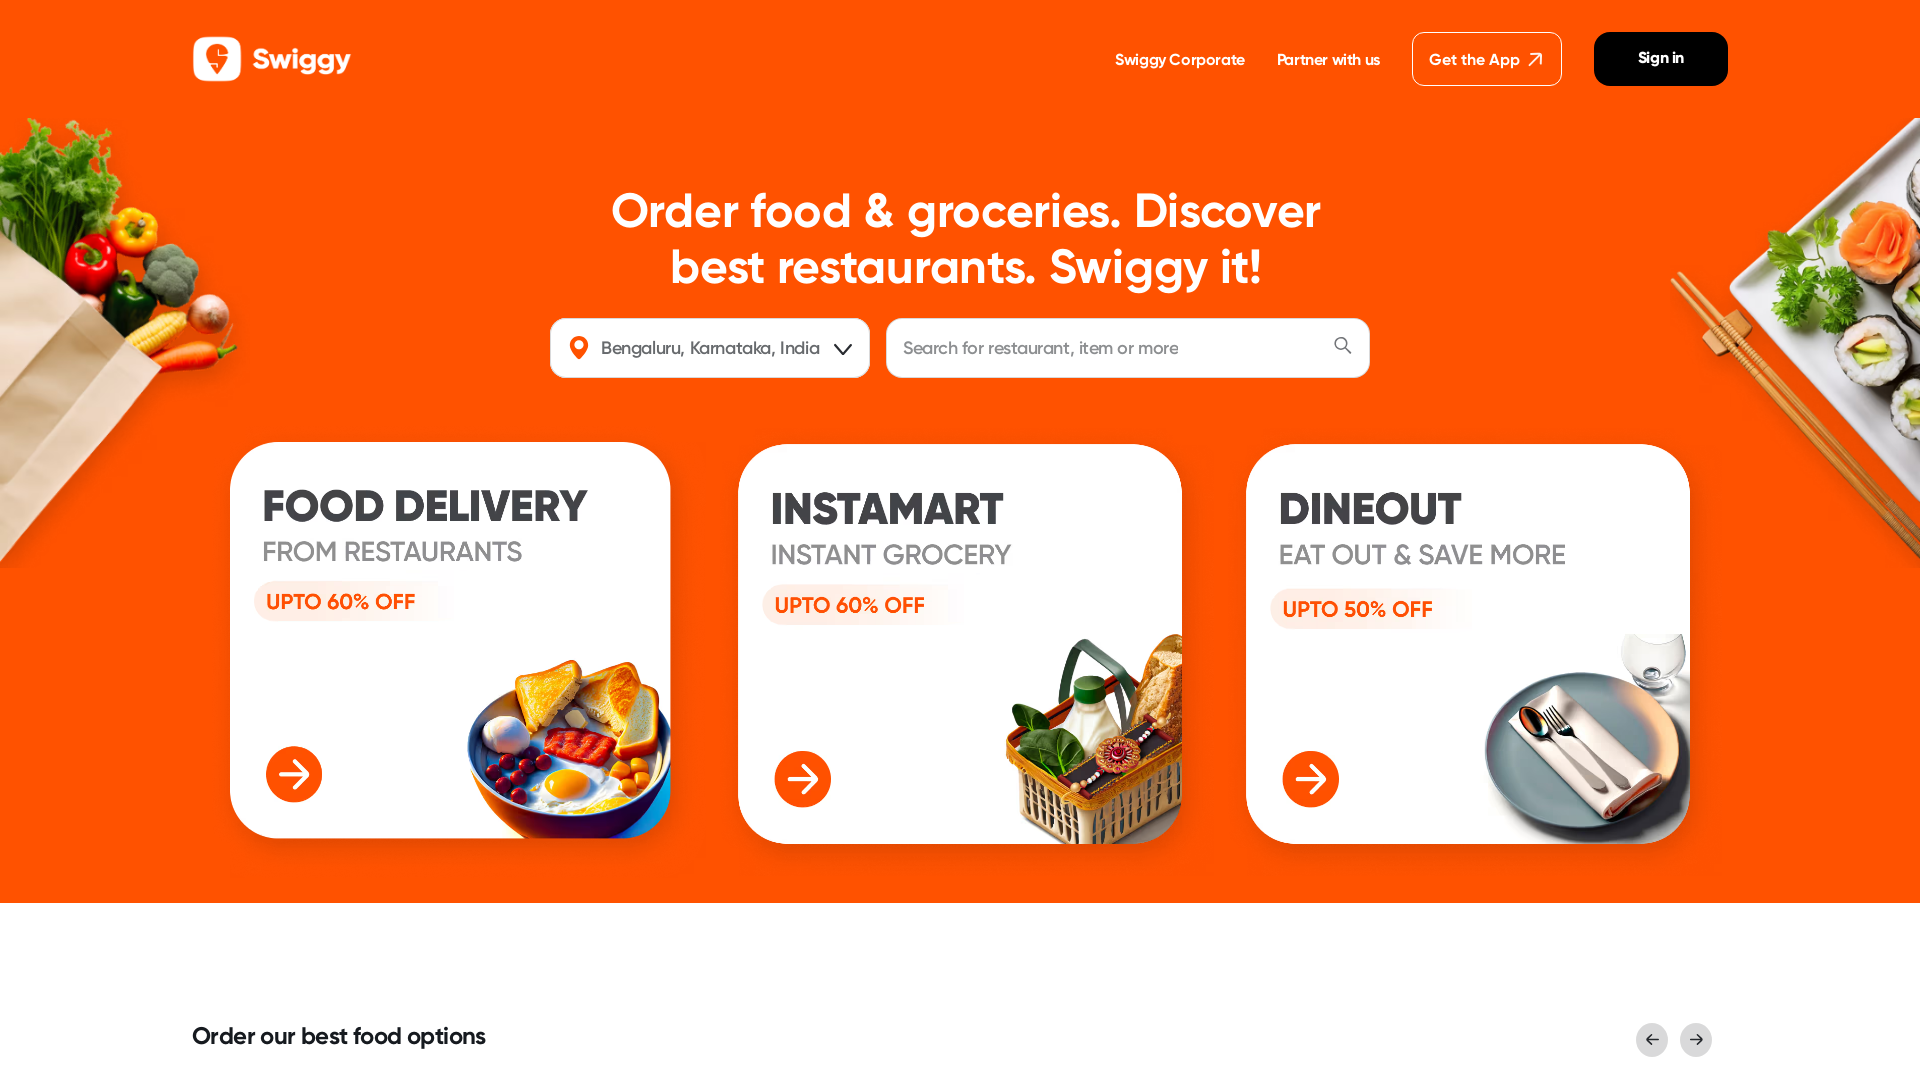

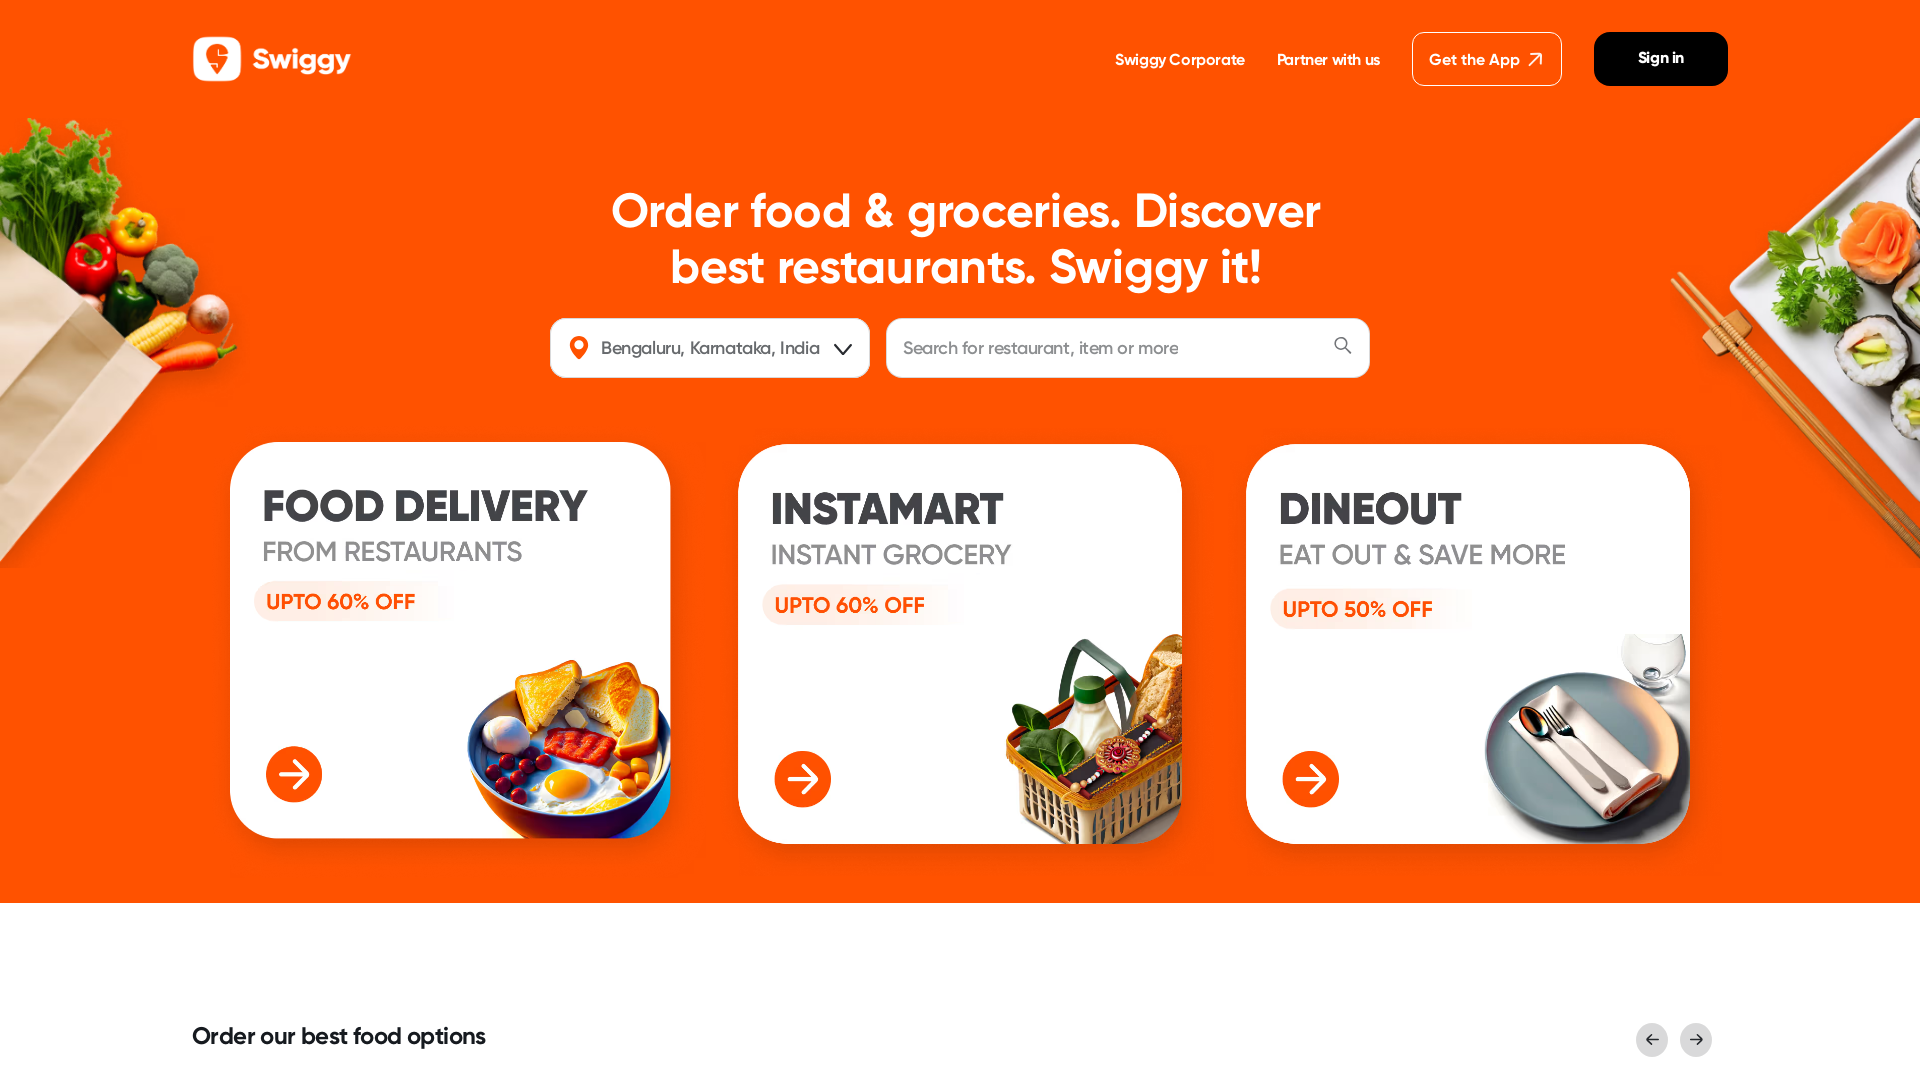